Tests clearing the complete state of all items by toggling the mark all checkbox

Starting URL: https://demo.playwright.dev/todomvc

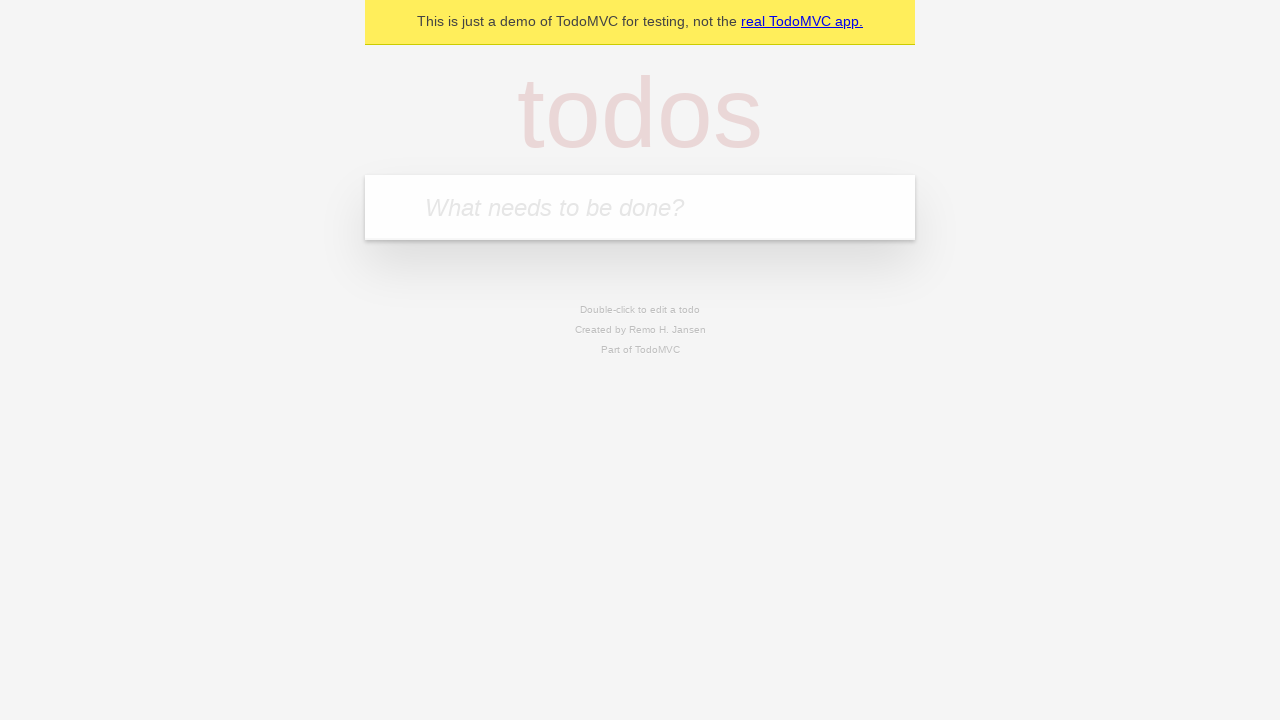

Filled todo input with 'buy some cheese' on internal:attr=[placeholder="What needs to be done?"i]
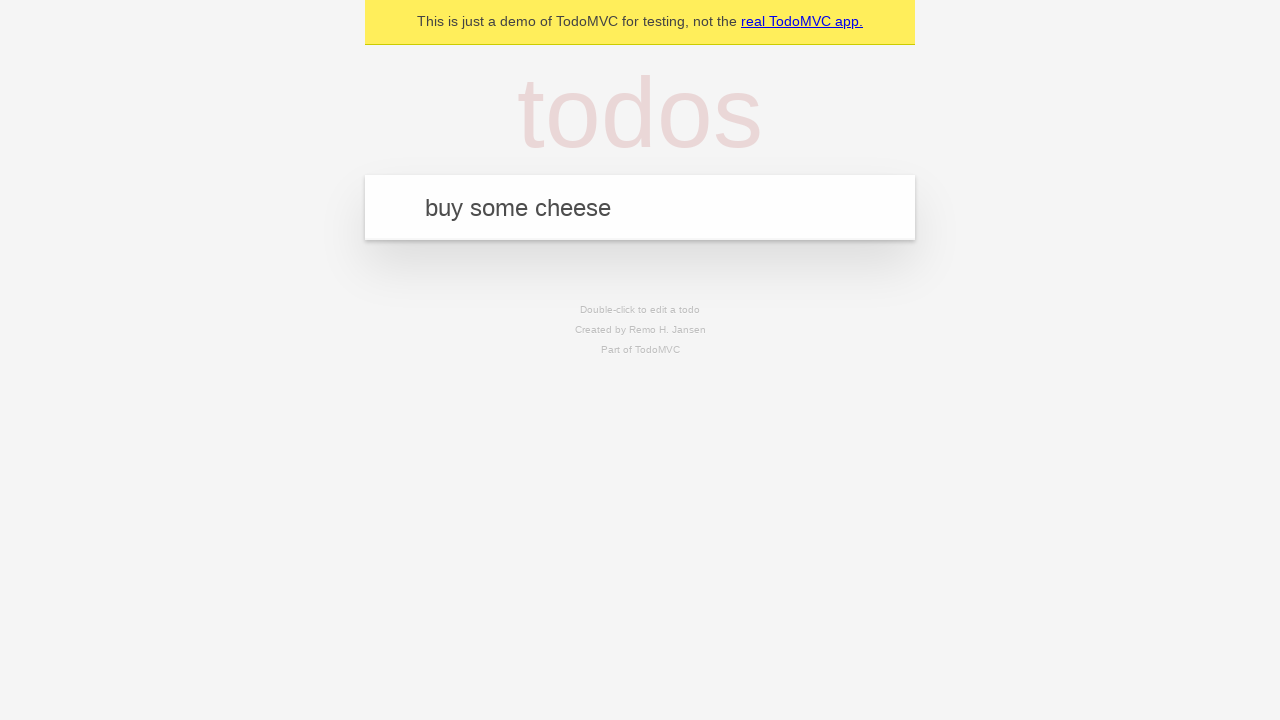

Pressed Enter to add first todo on internal:attr=[placeholder="What needs to be done?"i]
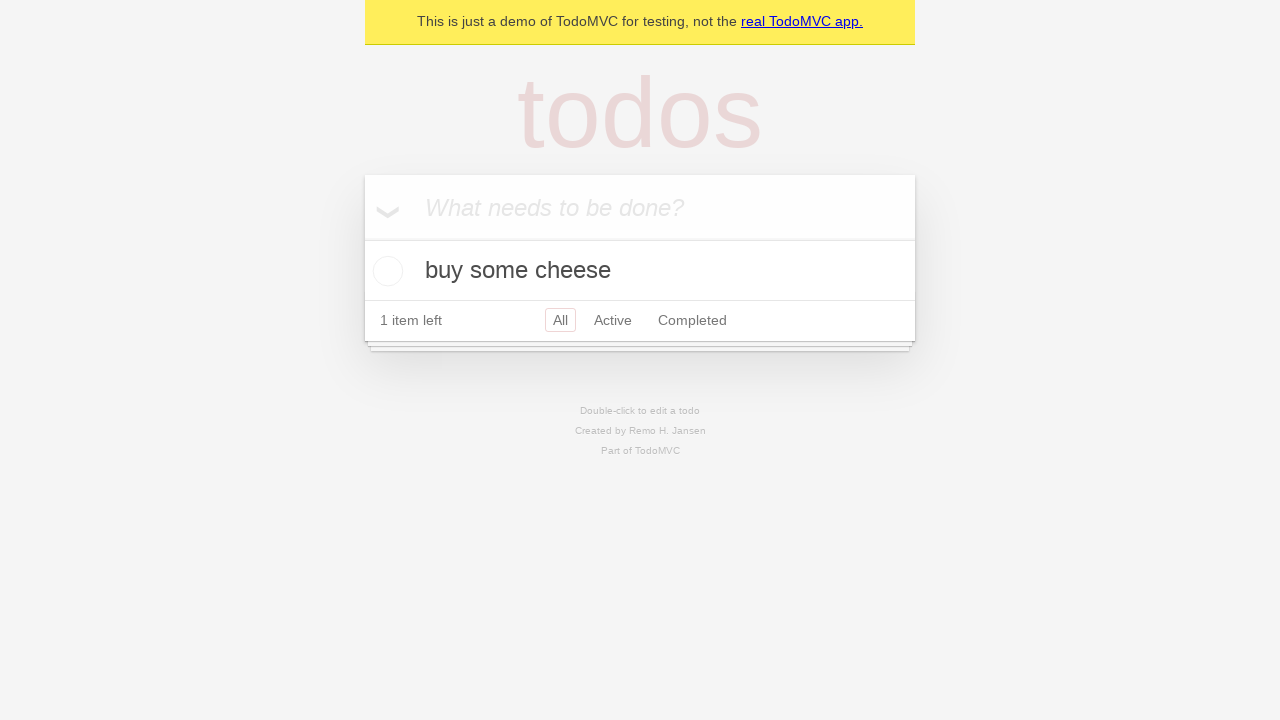

Filled todo input with 'feed the cat' on internal:attr=[placeholder="What needs to be done?"i]
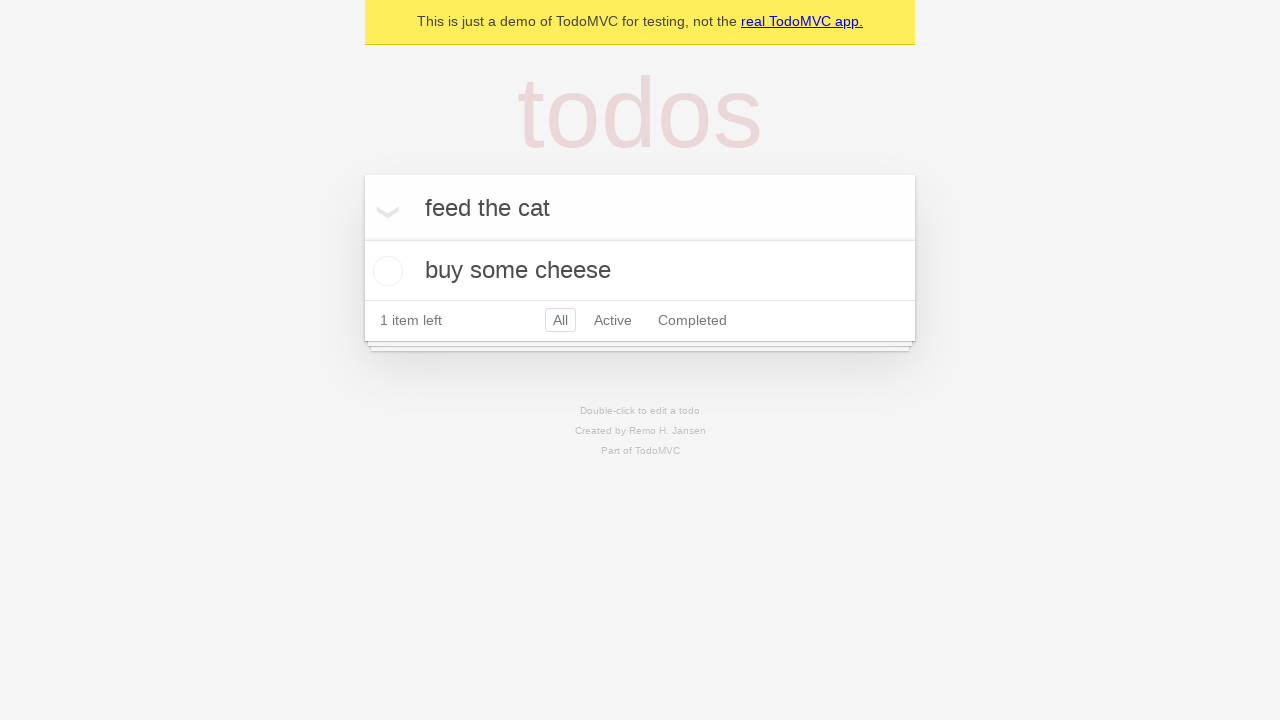

Pressed Enter to add second todo on internal:attr=[placeholder="What needs to be done?"i]
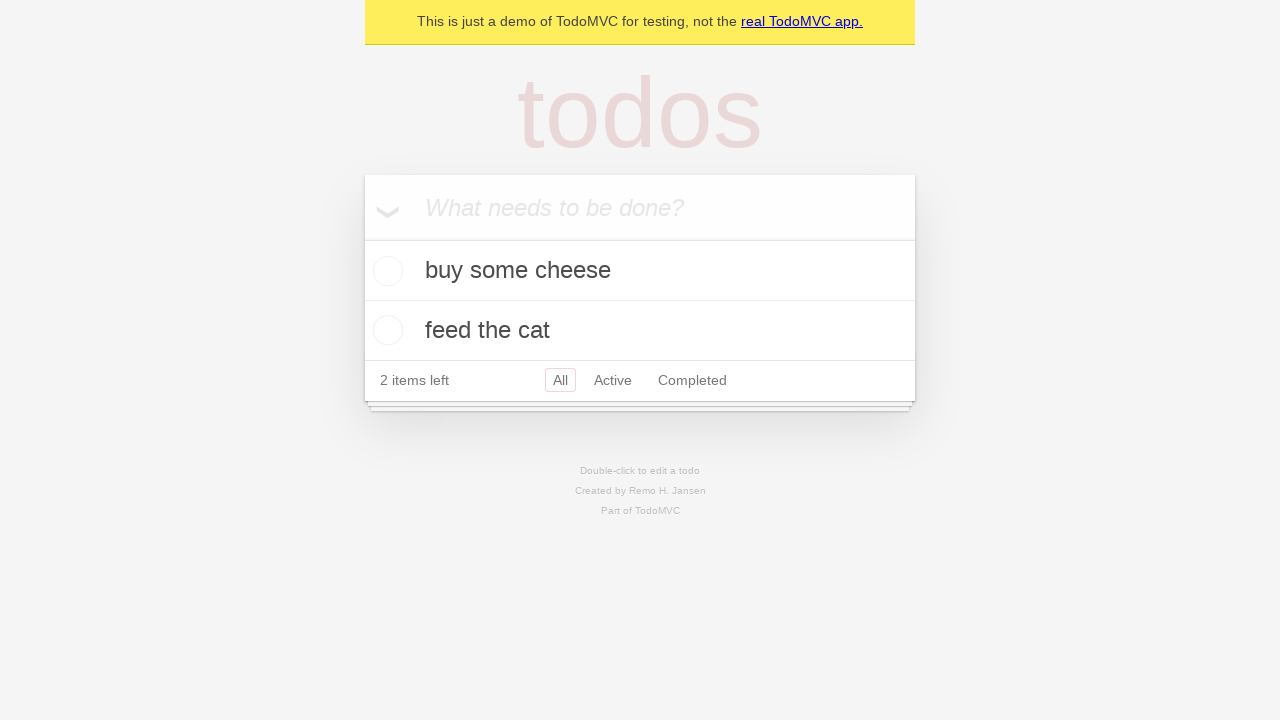

Filled todo input with 'book a doctors appointment' on internal:attr=[placeholder="What needs to be done?"i]
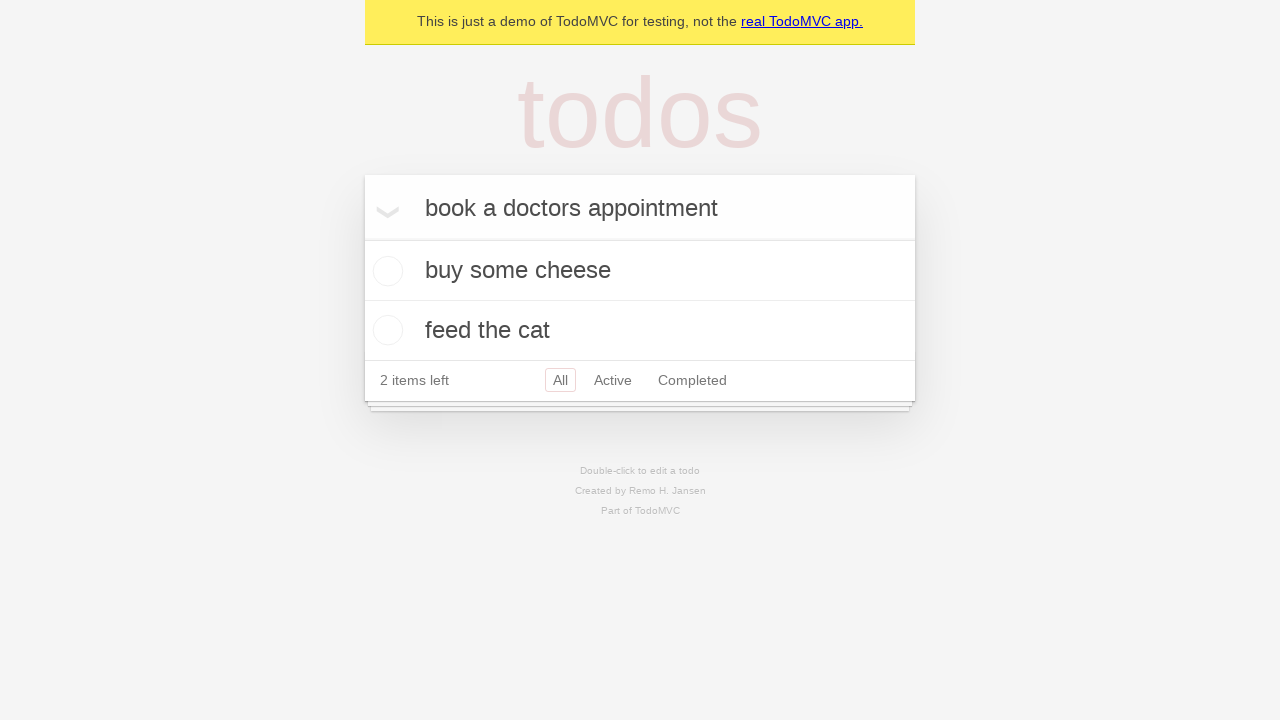

Pressed Enter to add third todo on internal:attr=[placeholder="What needs to be done?"i]
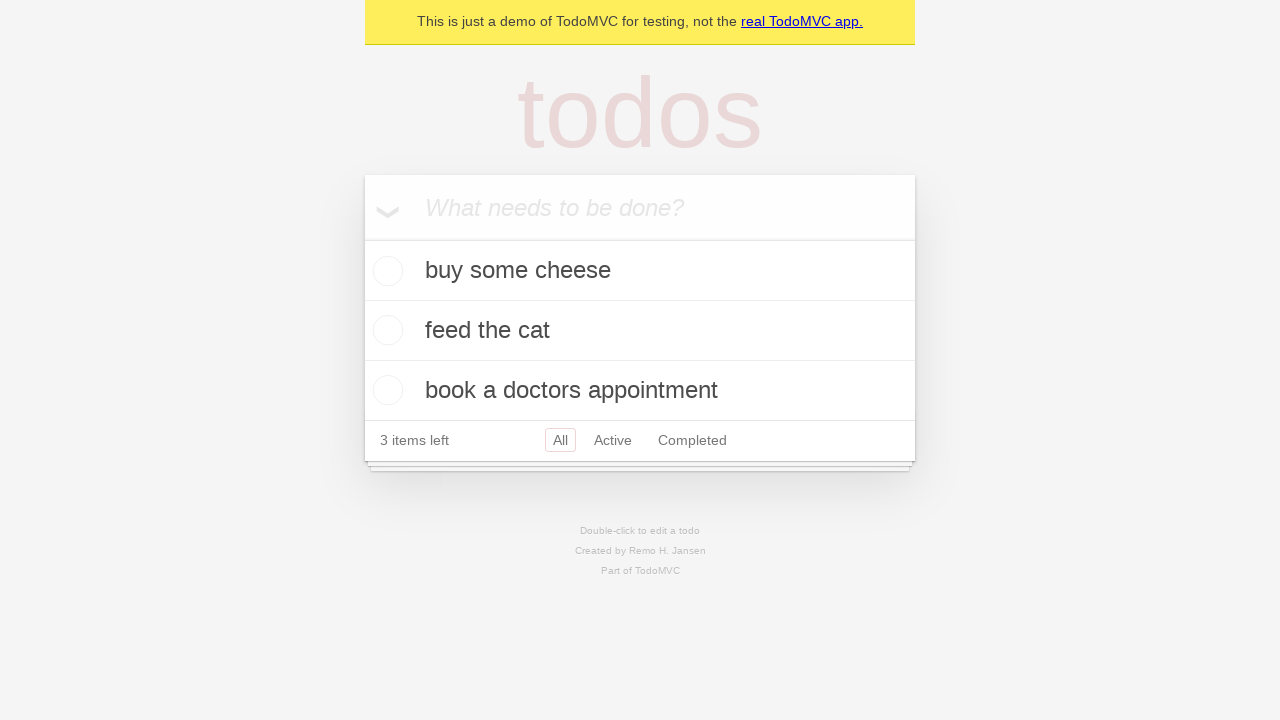

Located the 'Mark all as complete' checkbox
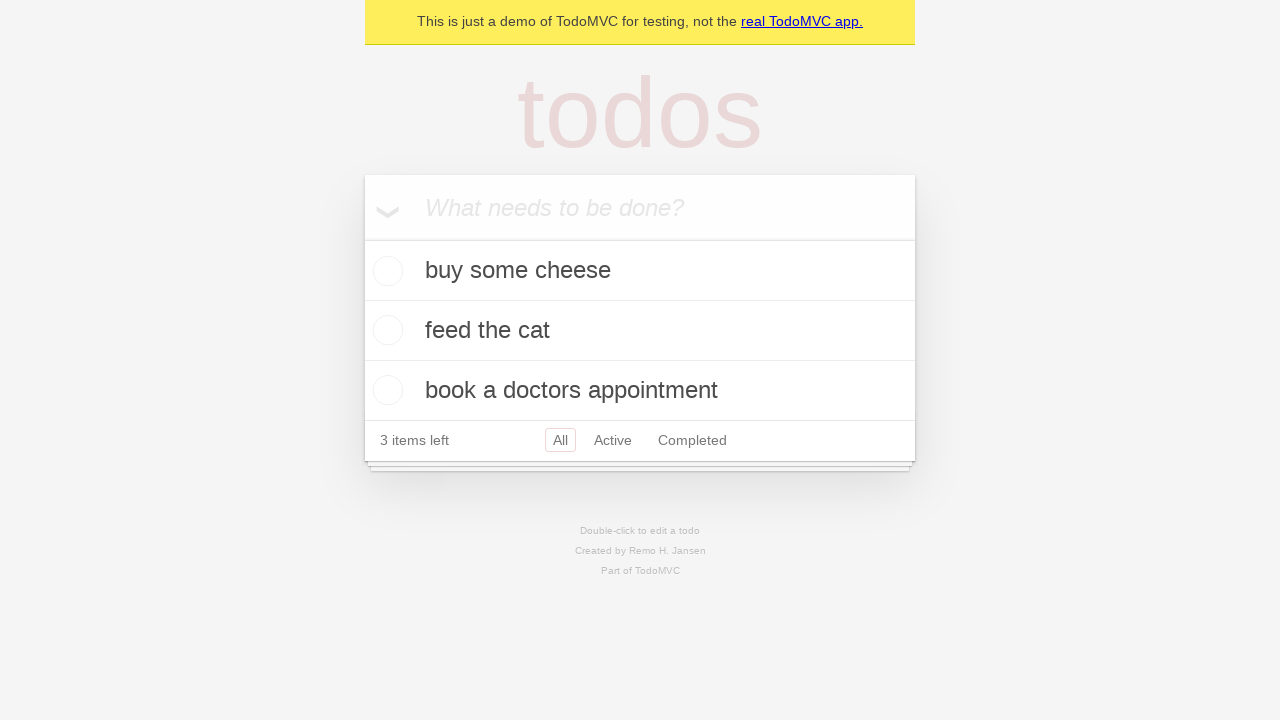

Checked the 'Mark all as complete' checkbox to mark all todos as complete at (362, 238) on internal:label="Mark all as complete"i
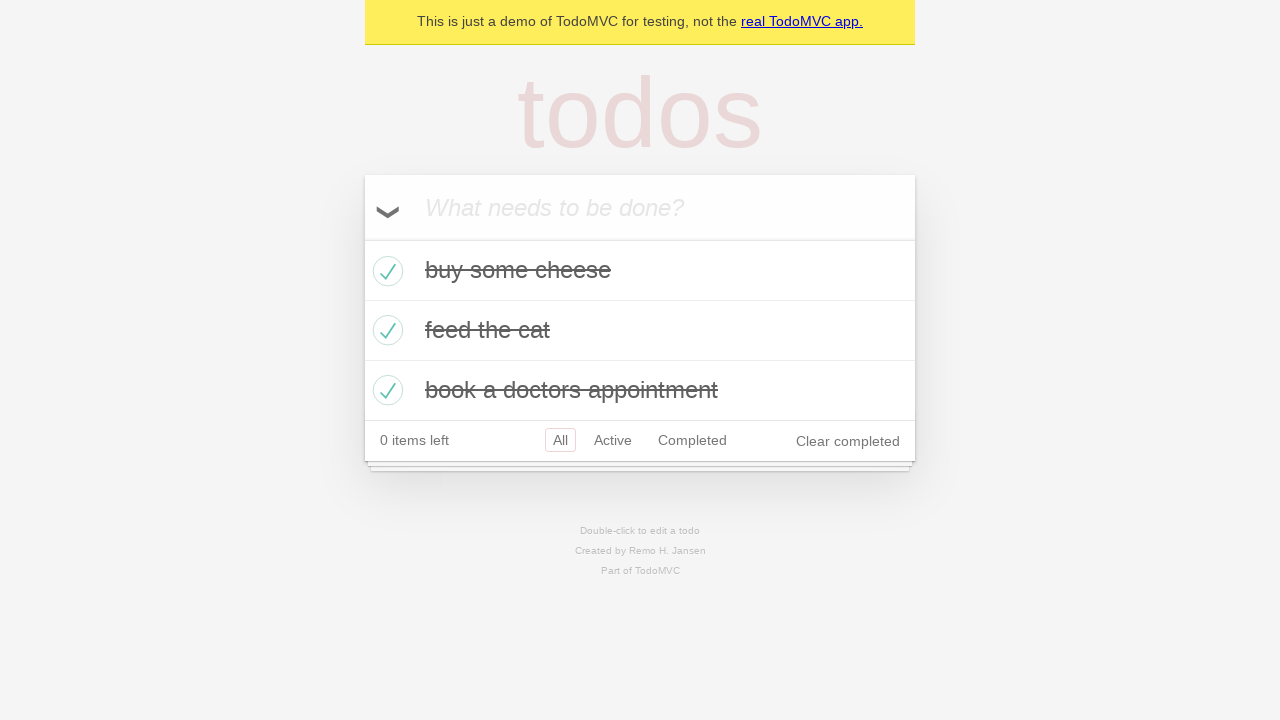

Unchecked the 'Mark all as complete' checkbox to clear the complete state of all items at (362, 238) on internal:label="Mark all as complete"i
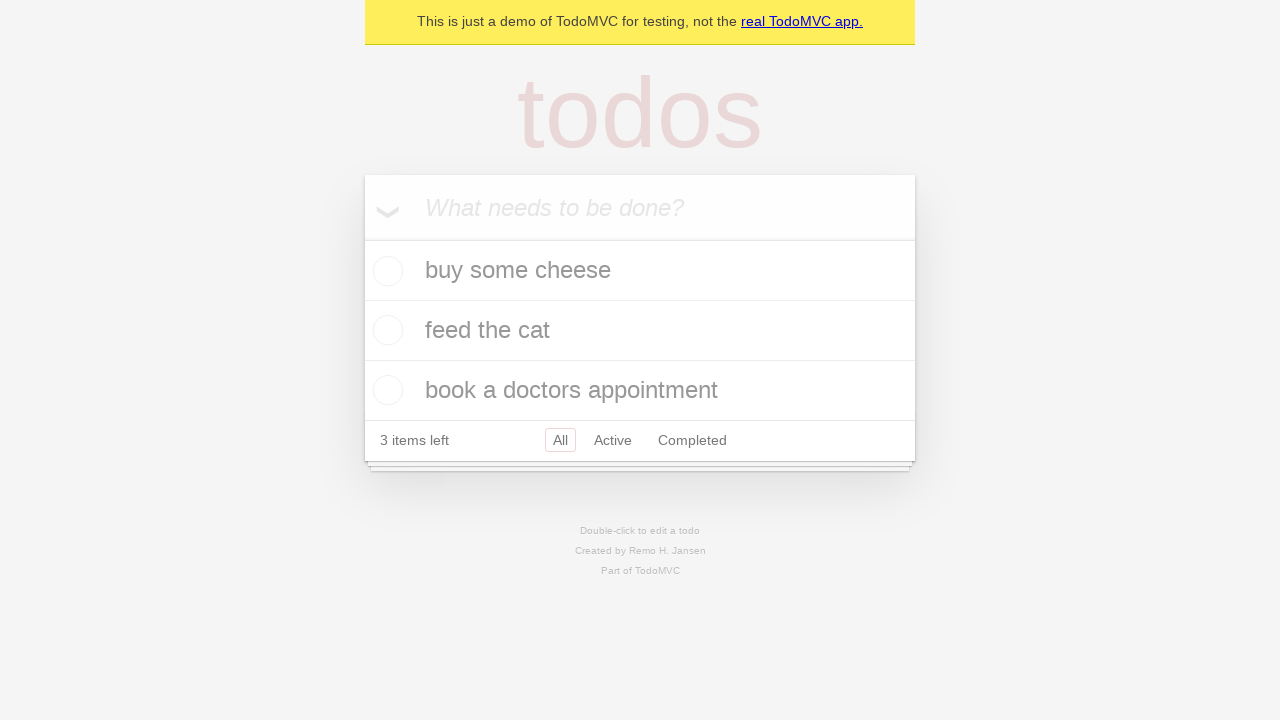

Waited for todo items to be present in the DOM
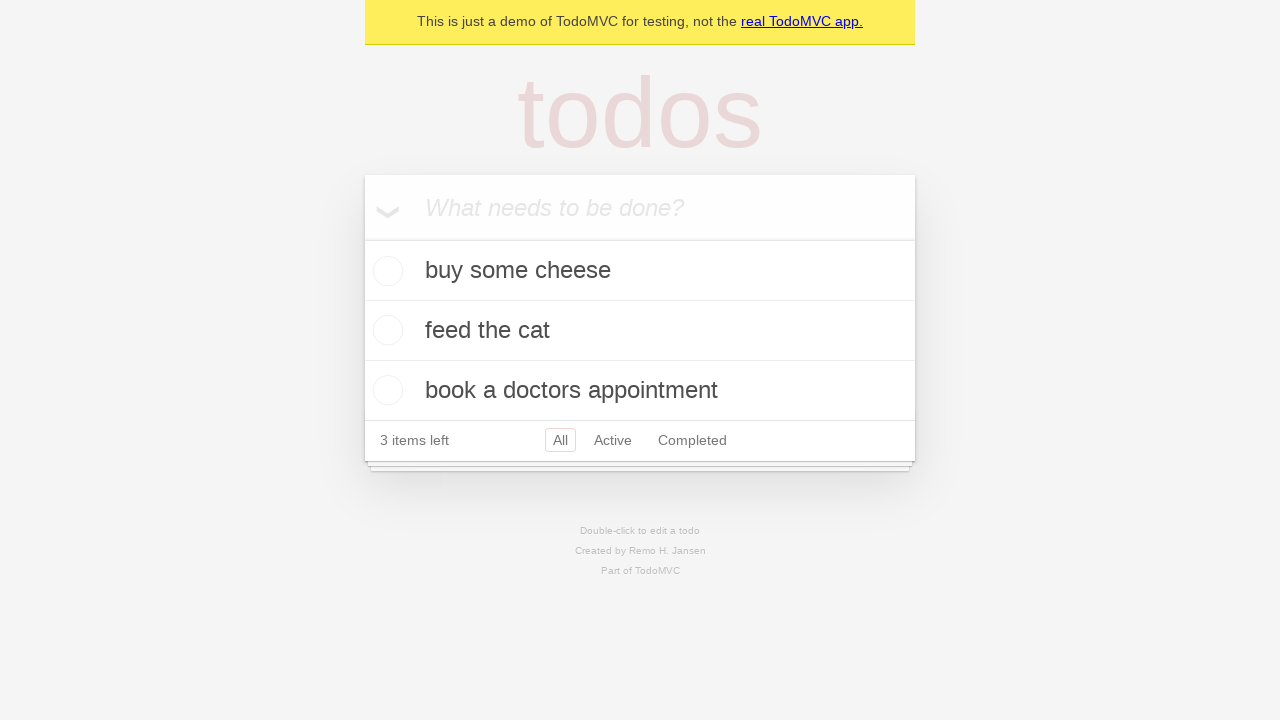

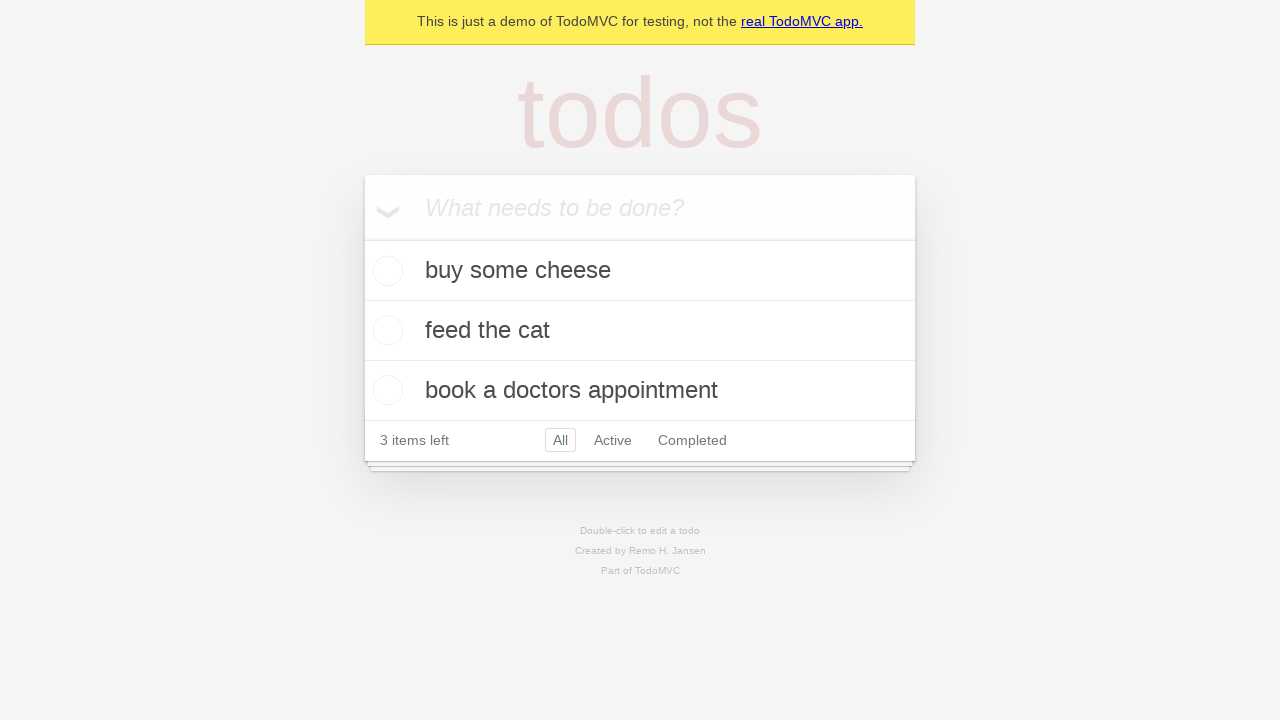